Tests default states of form elements including checkbox and radio button selections on a math problem page

Starting URL: http://suninjuly.github.io/math.html

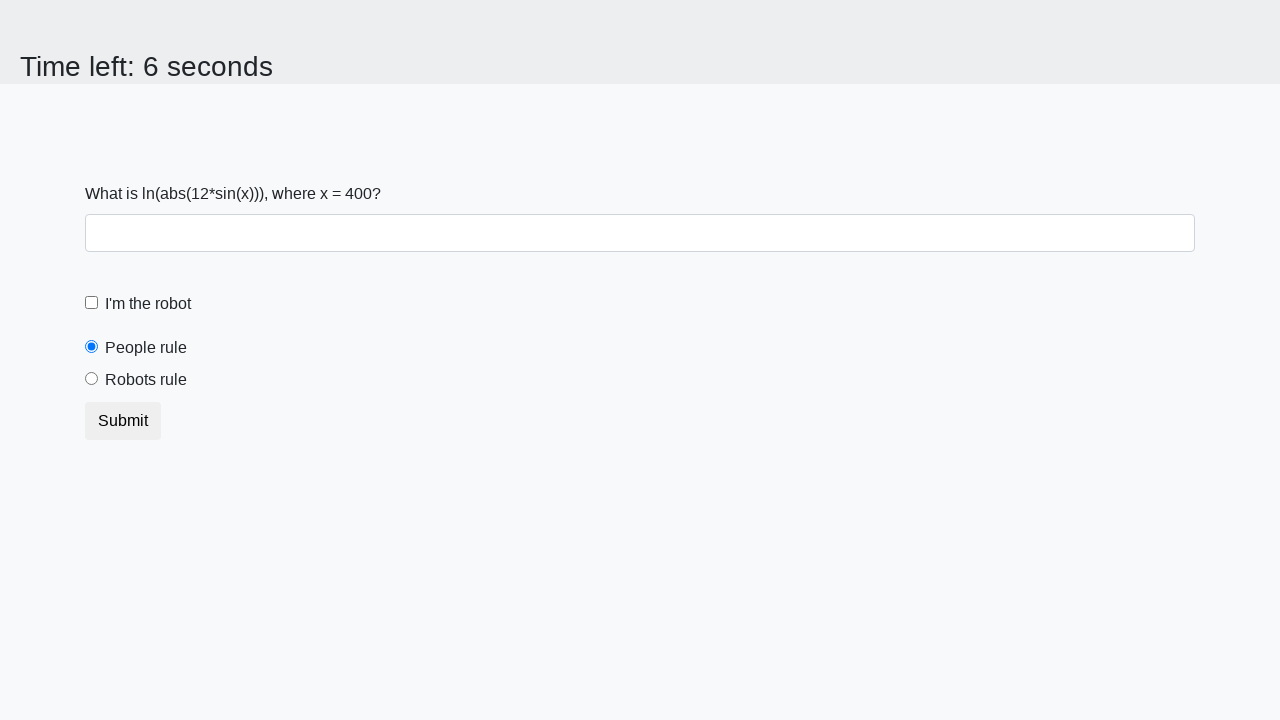

Located 'I'm the robot' checkbox element
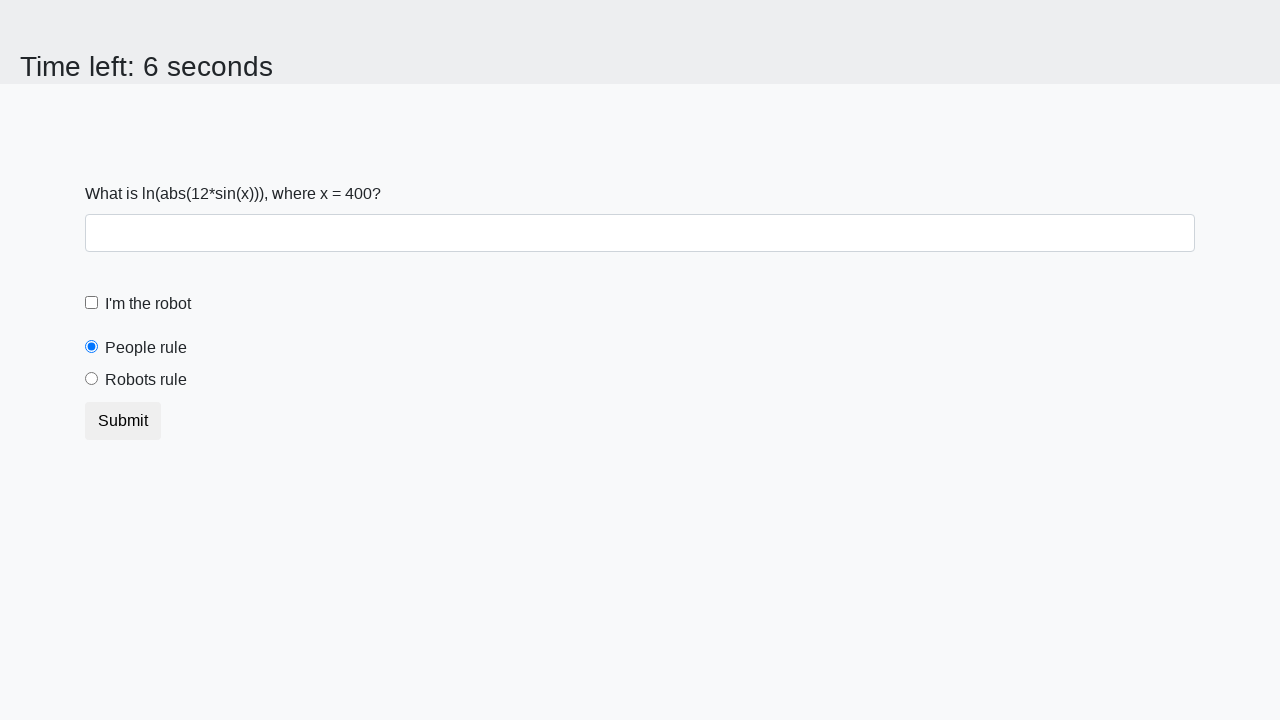

Verified 'I'm the robot' checkbox is not selected by default
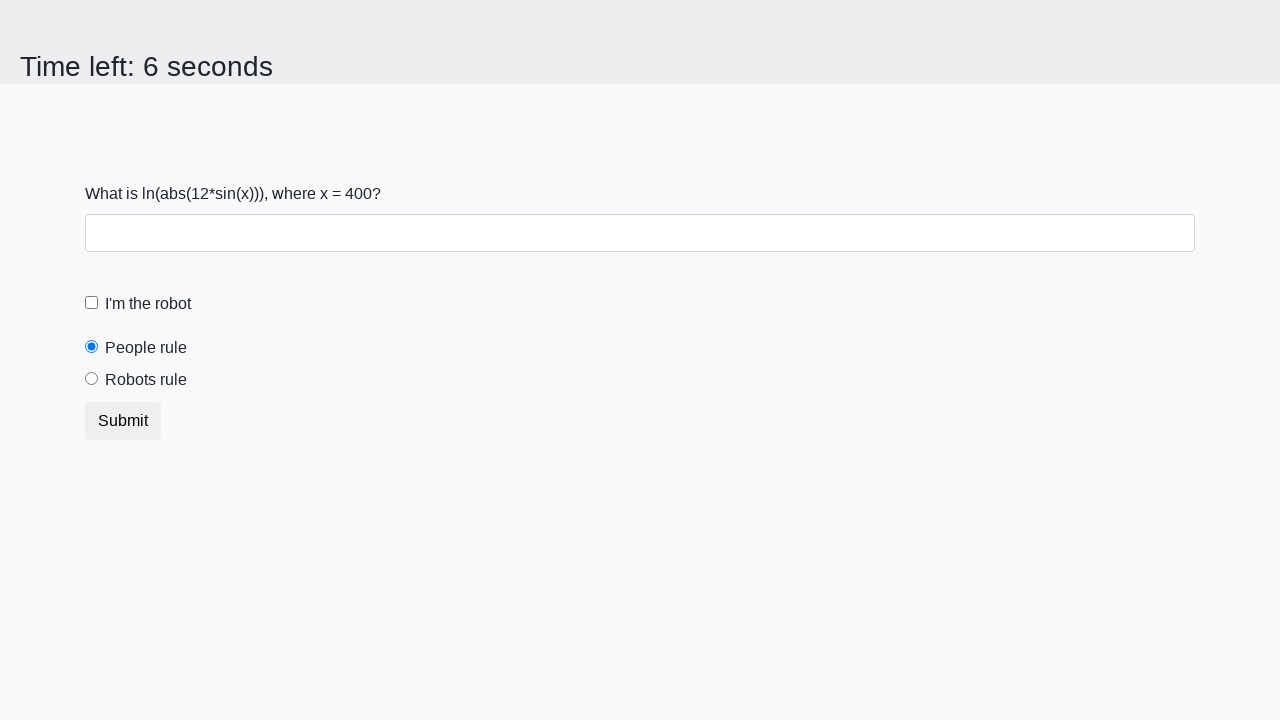

Located 'people rule' radio button element
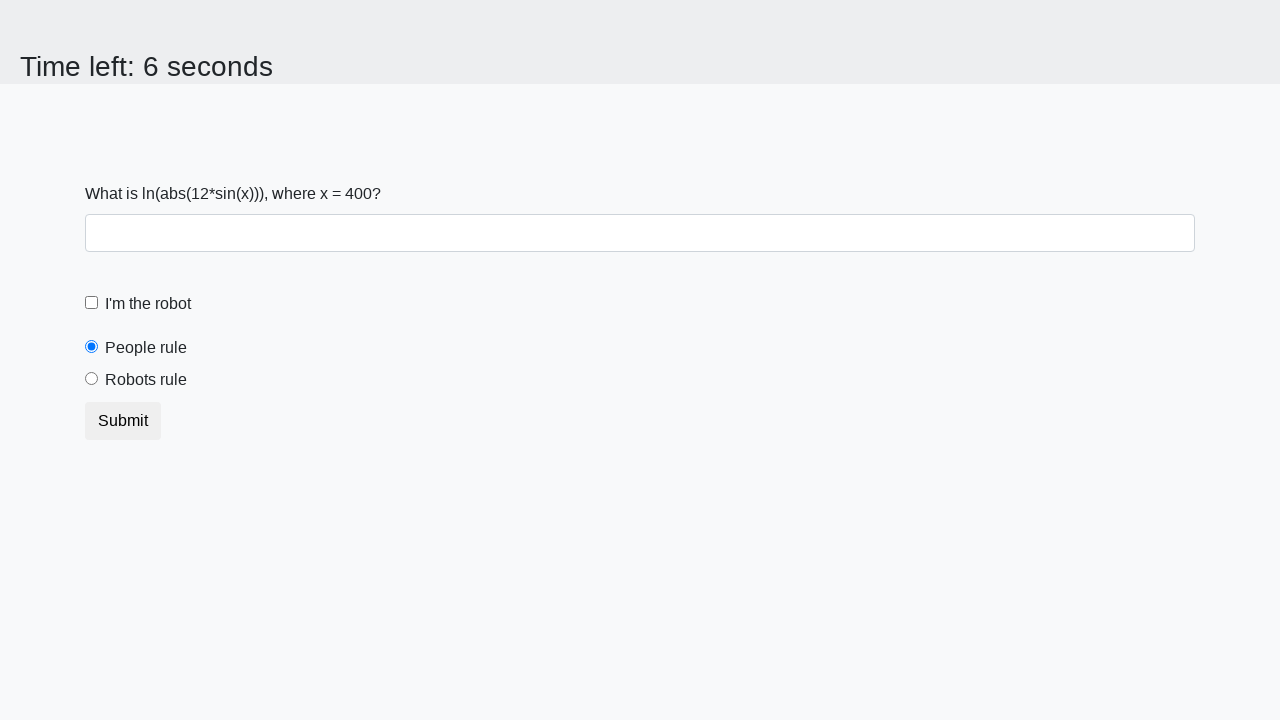

Verified 'people rule' radio button is selected by default
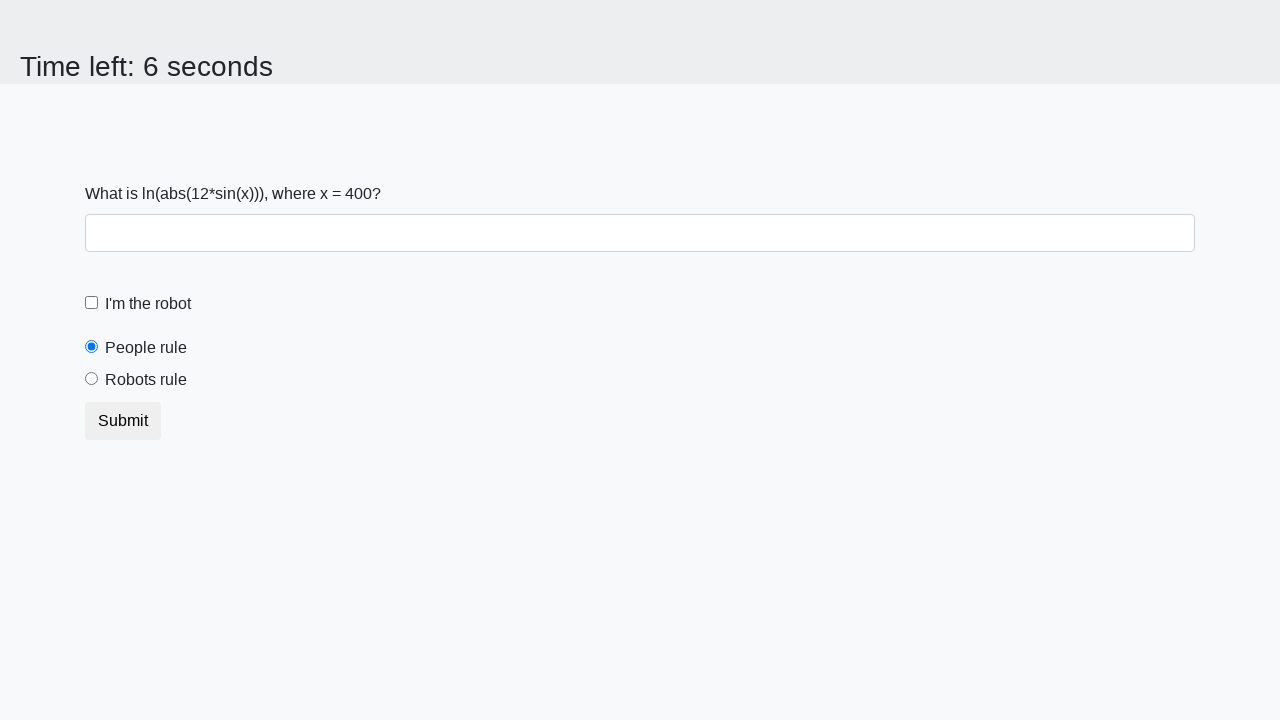

Located 'robots rule' radio button element
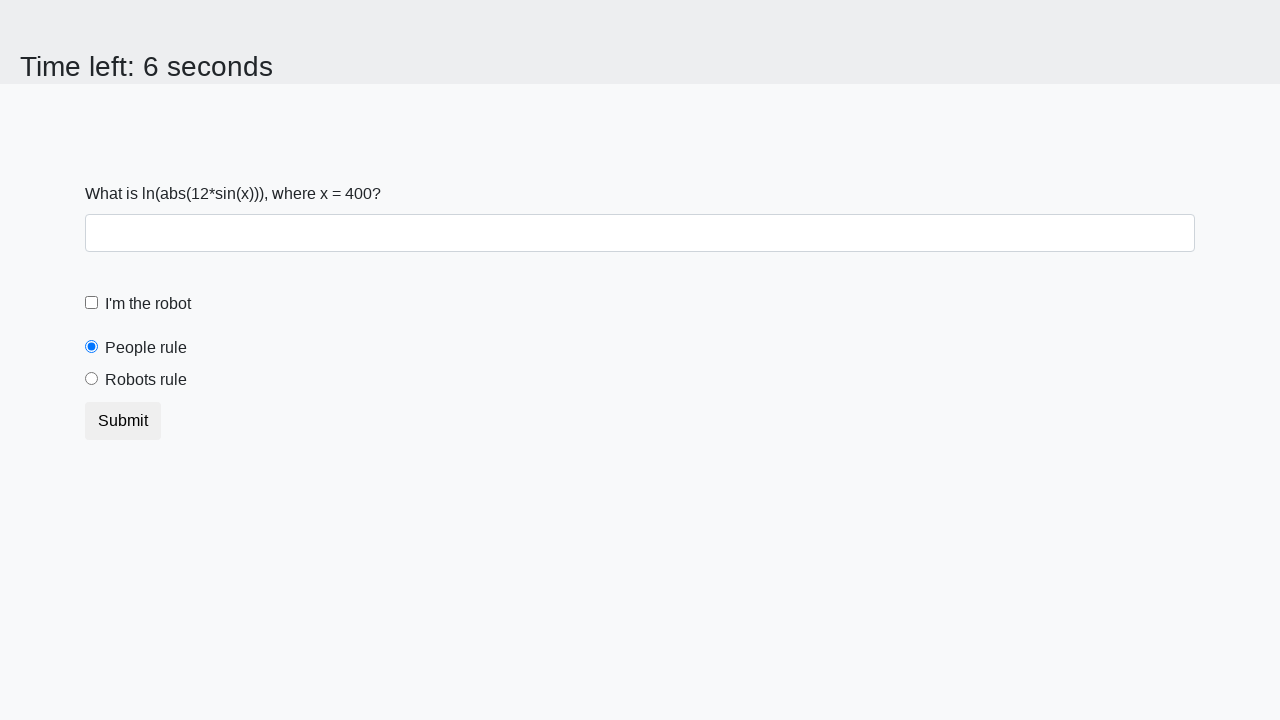

Verified 'robots rule' radio button is not selected by default
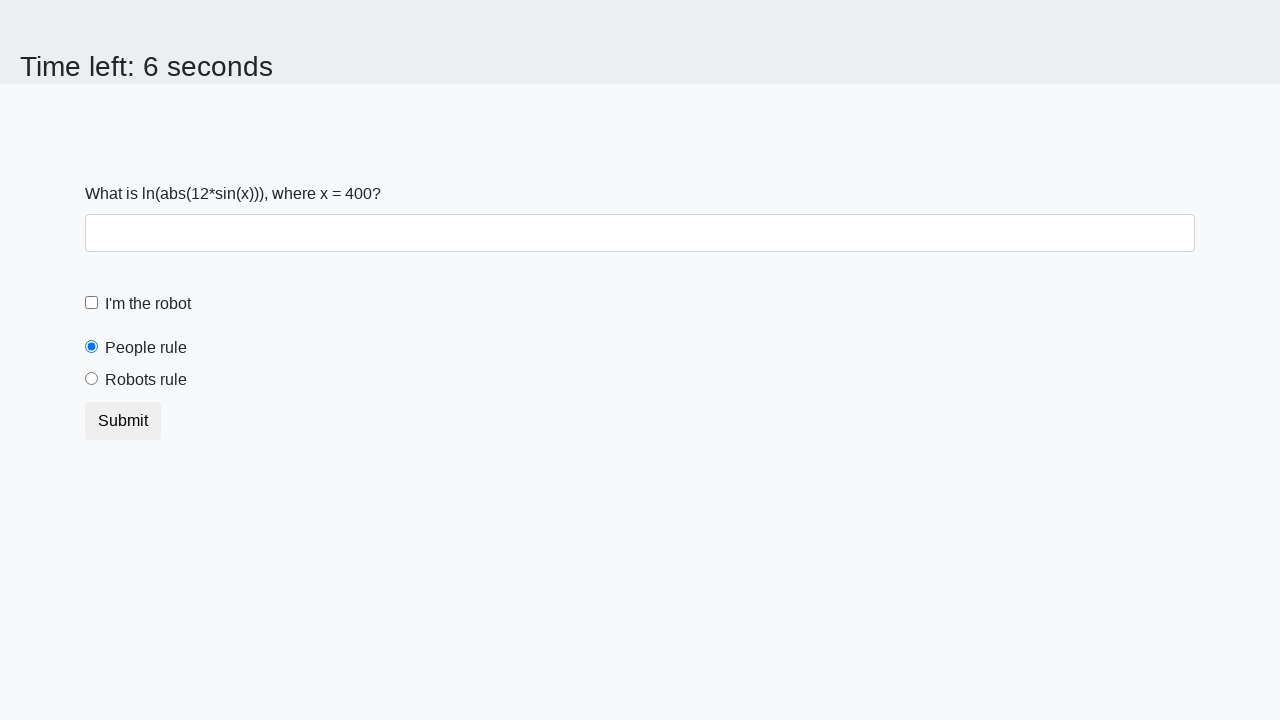

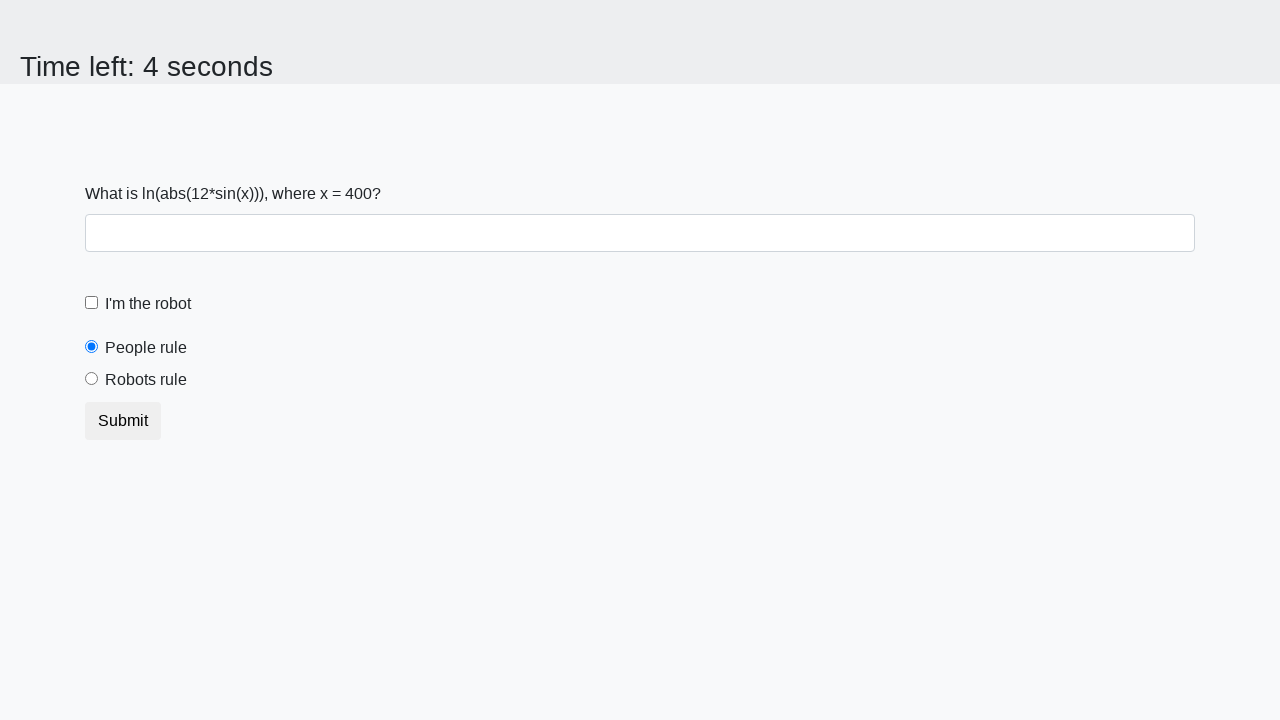